Tests hover functionality by hovering over an avatar image and verifying that the additional user information caption appears.

Starting URL: http://the-internet.herokuapp.com/hovers

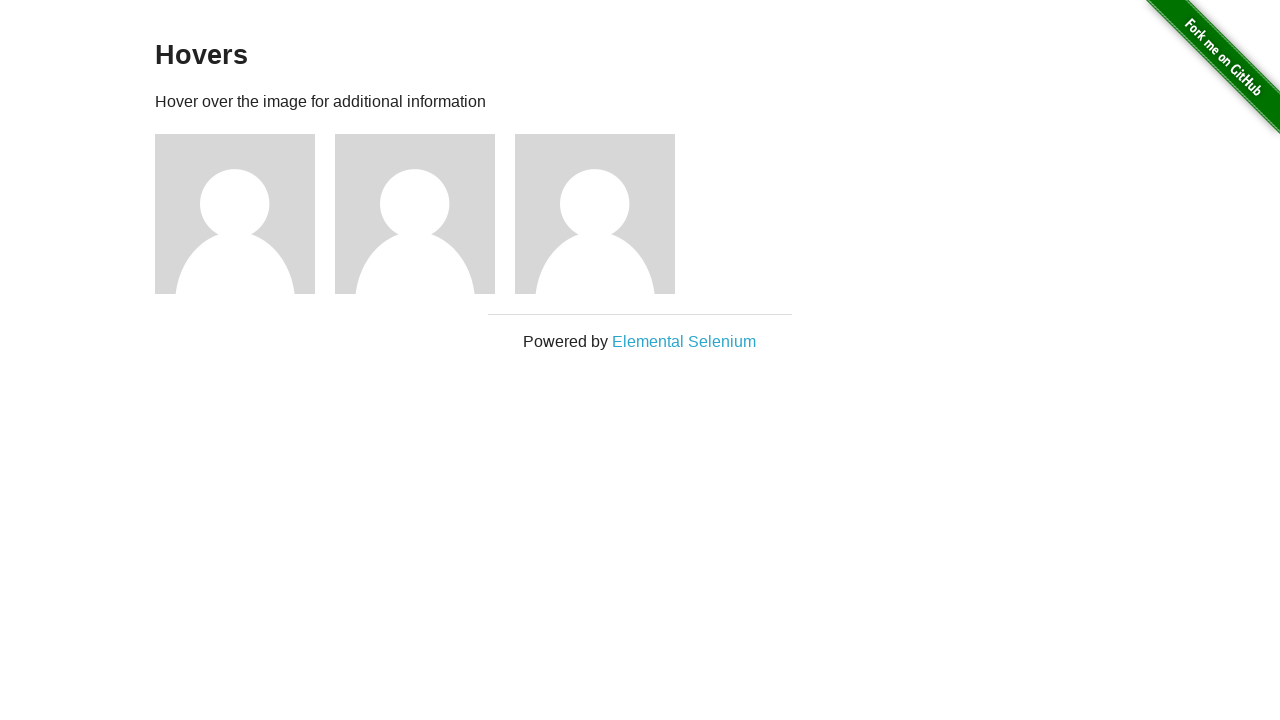

Located the first avatar figure element
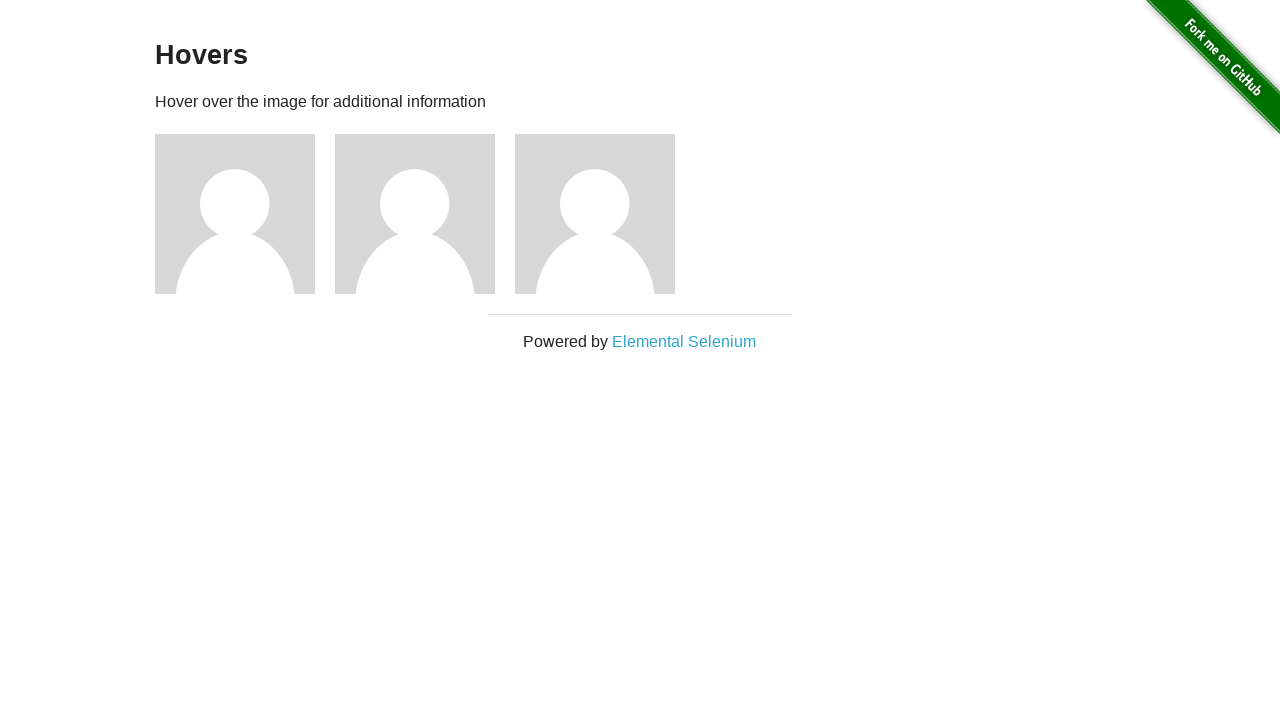

Hovered over the avatar image at (245, 214) on .figure >> nth=0
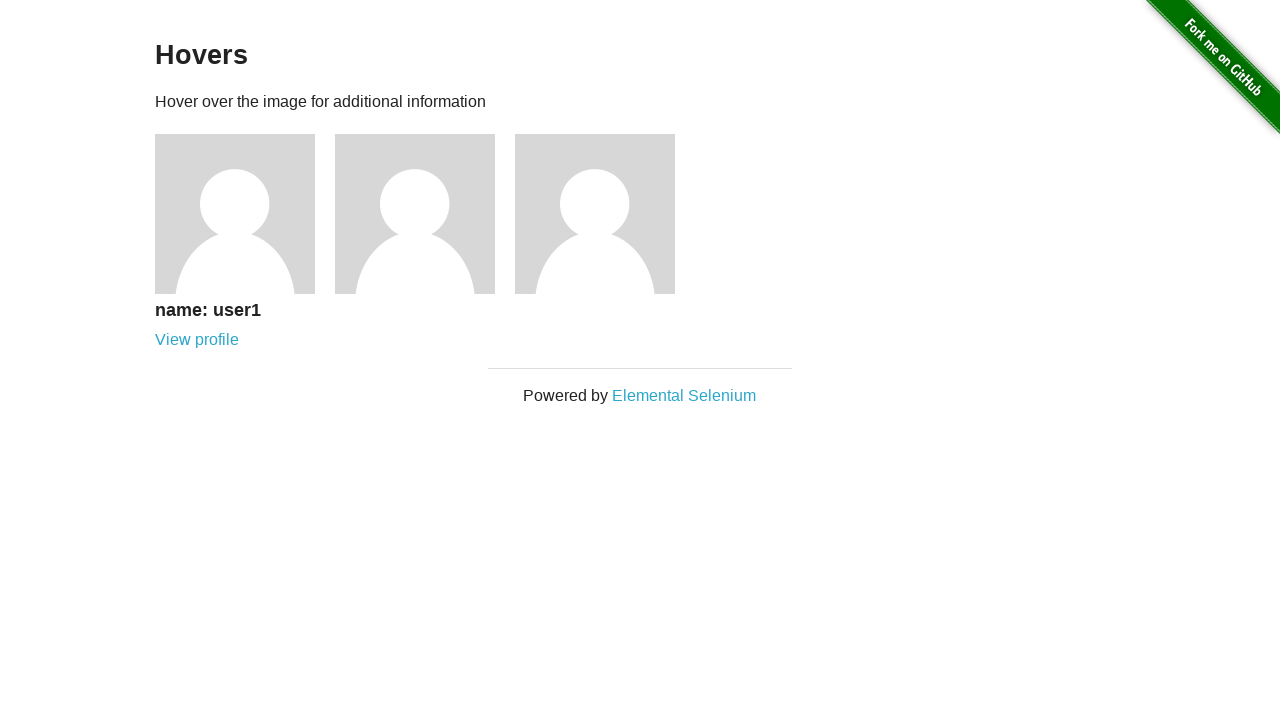

User information caption appeared after hovering
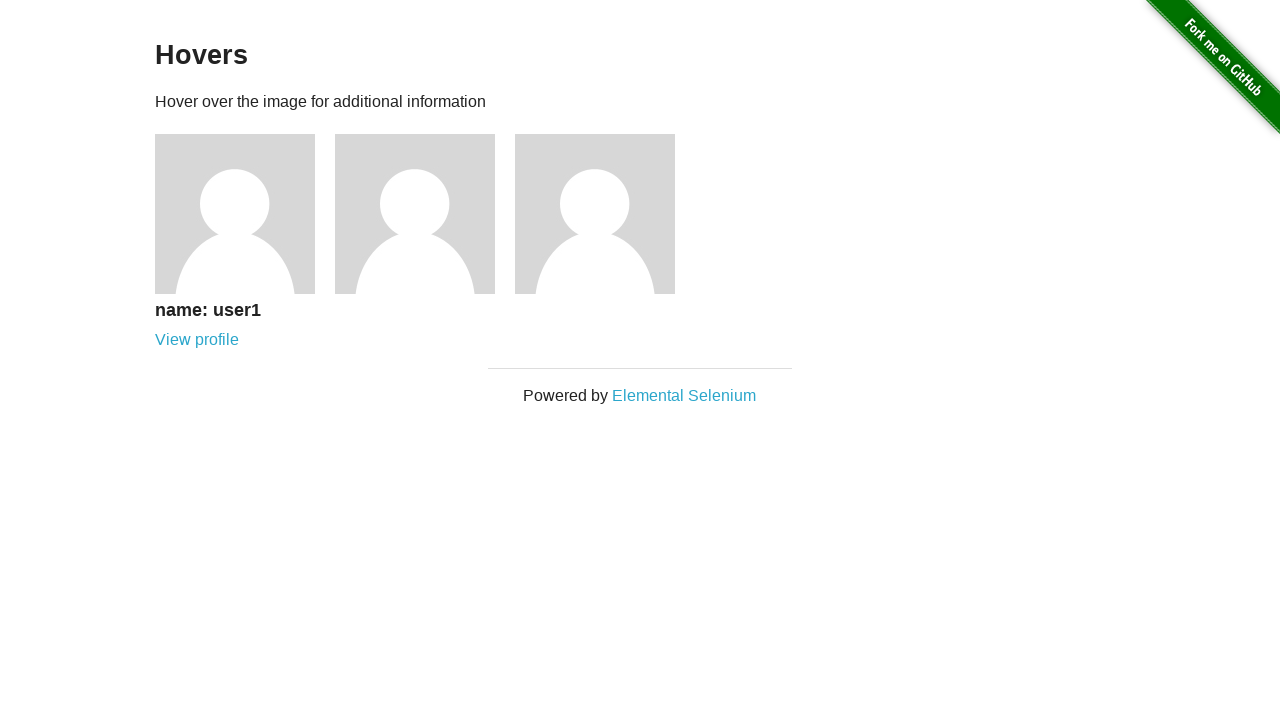

Verified that the figcaption is visible
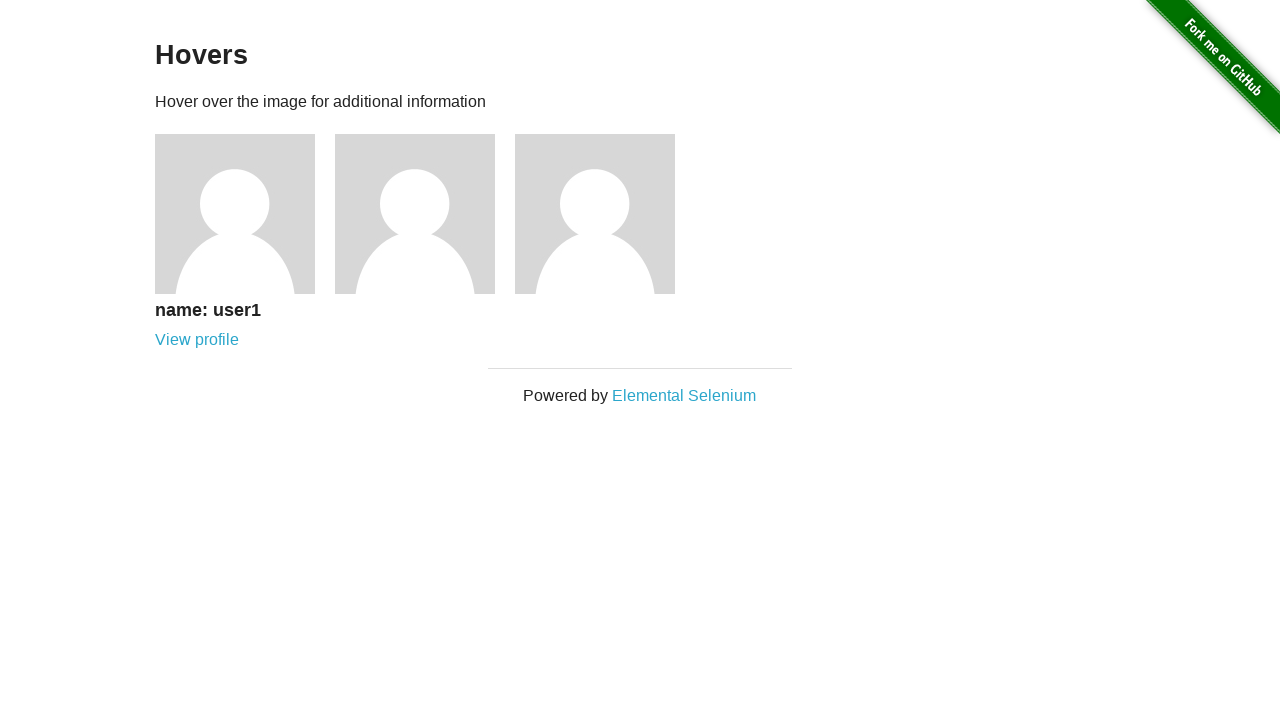

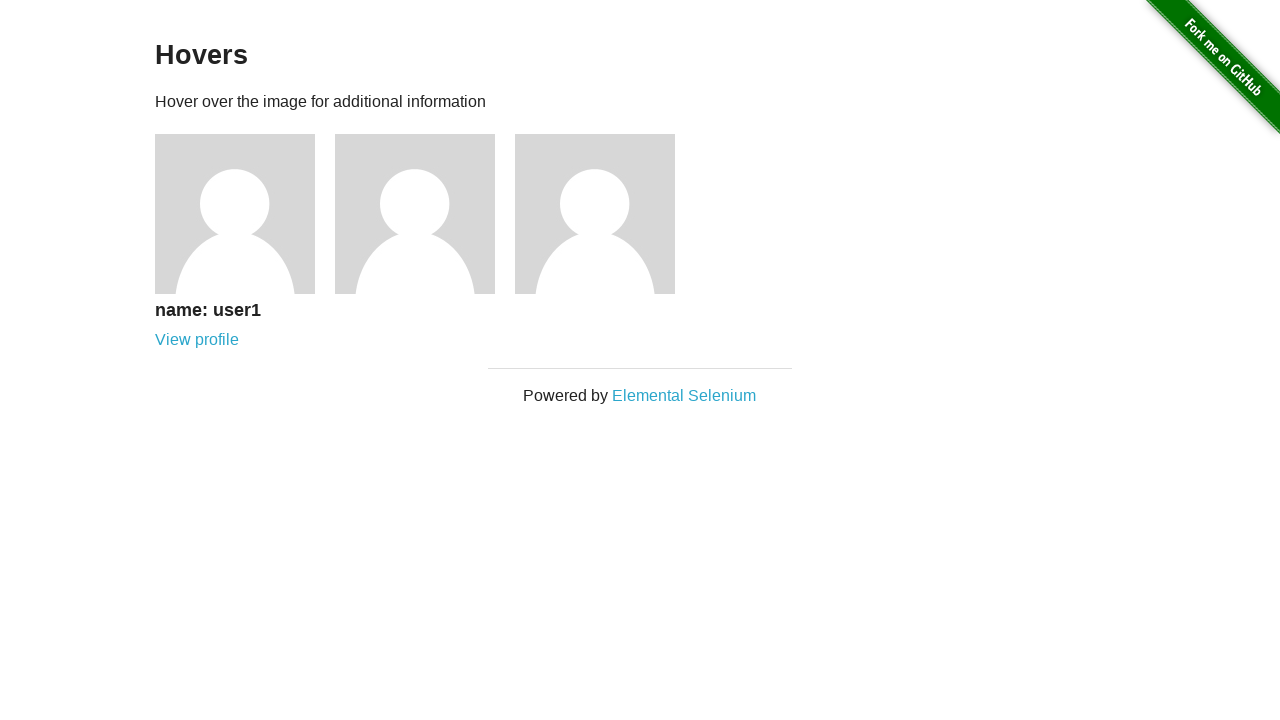